Solves a mathematical problem displayed on the page, fills in the answer, selects checkboxes and radio buttons, then submits the form

Starting URL: https://suninjuly.github.io/math.html

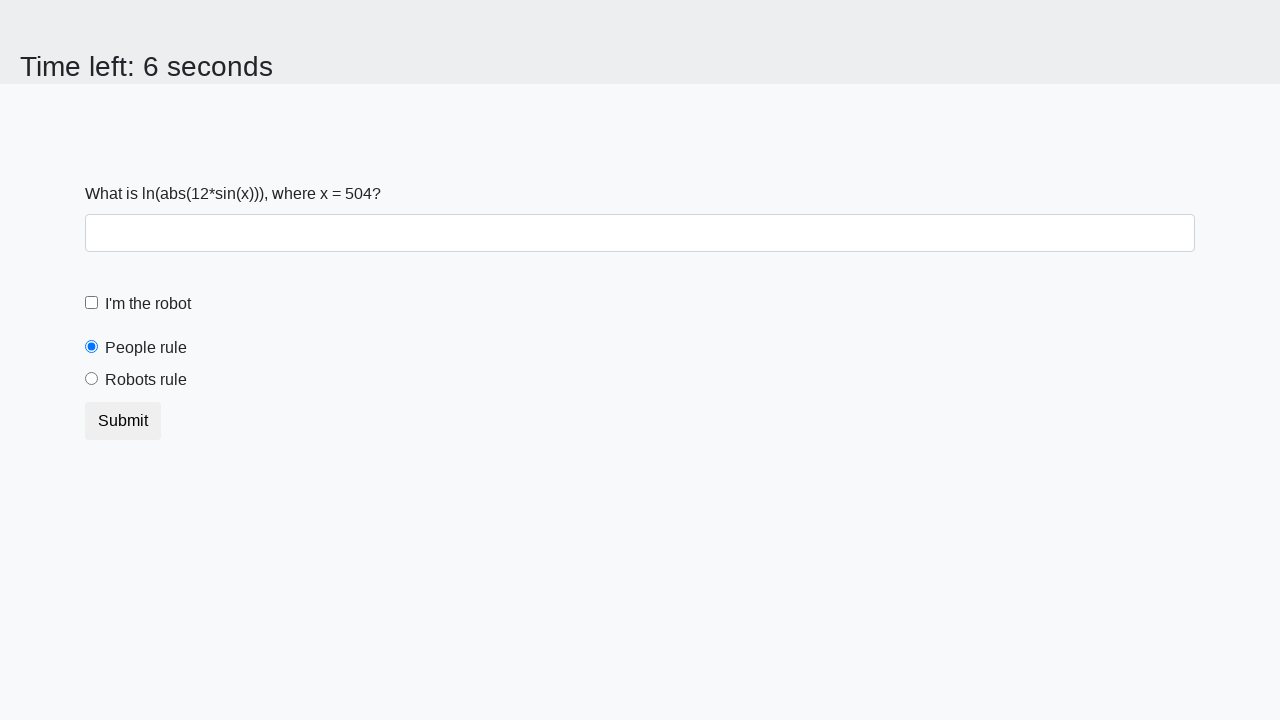

Located and retrieved the mathematical value from the page
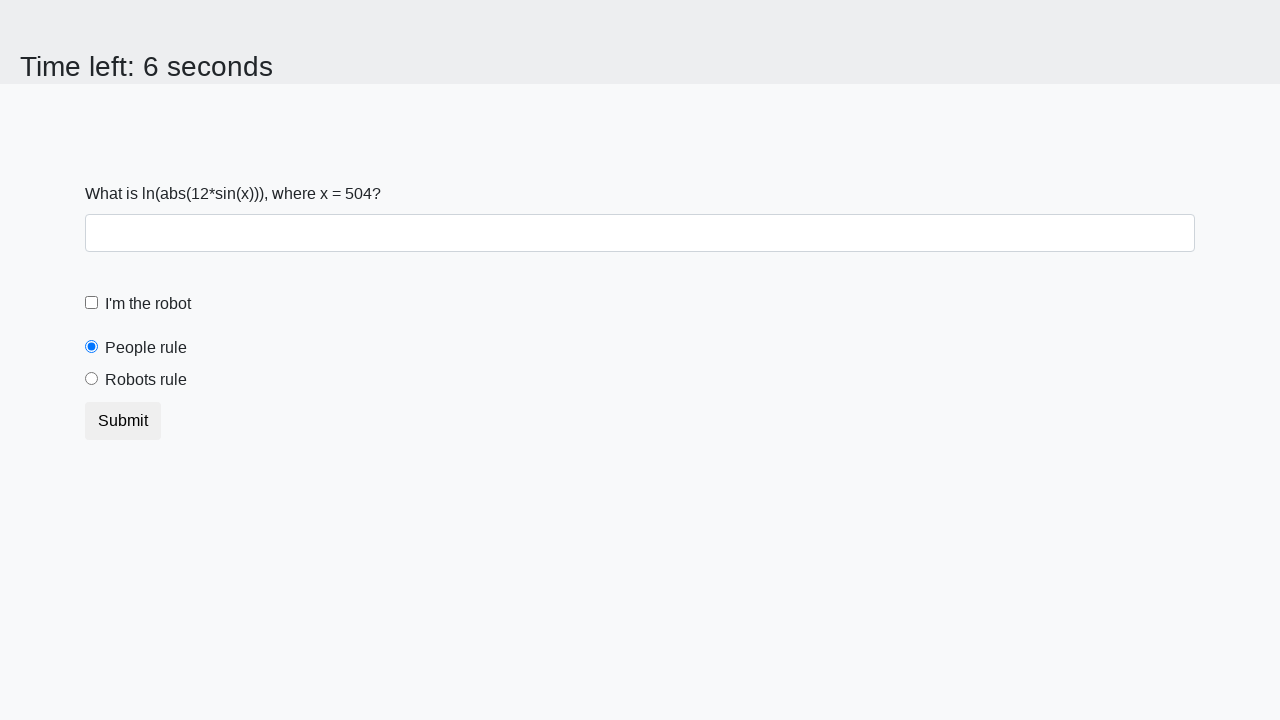

Calculated the mathematical result using log(abs(12*sin(x)))
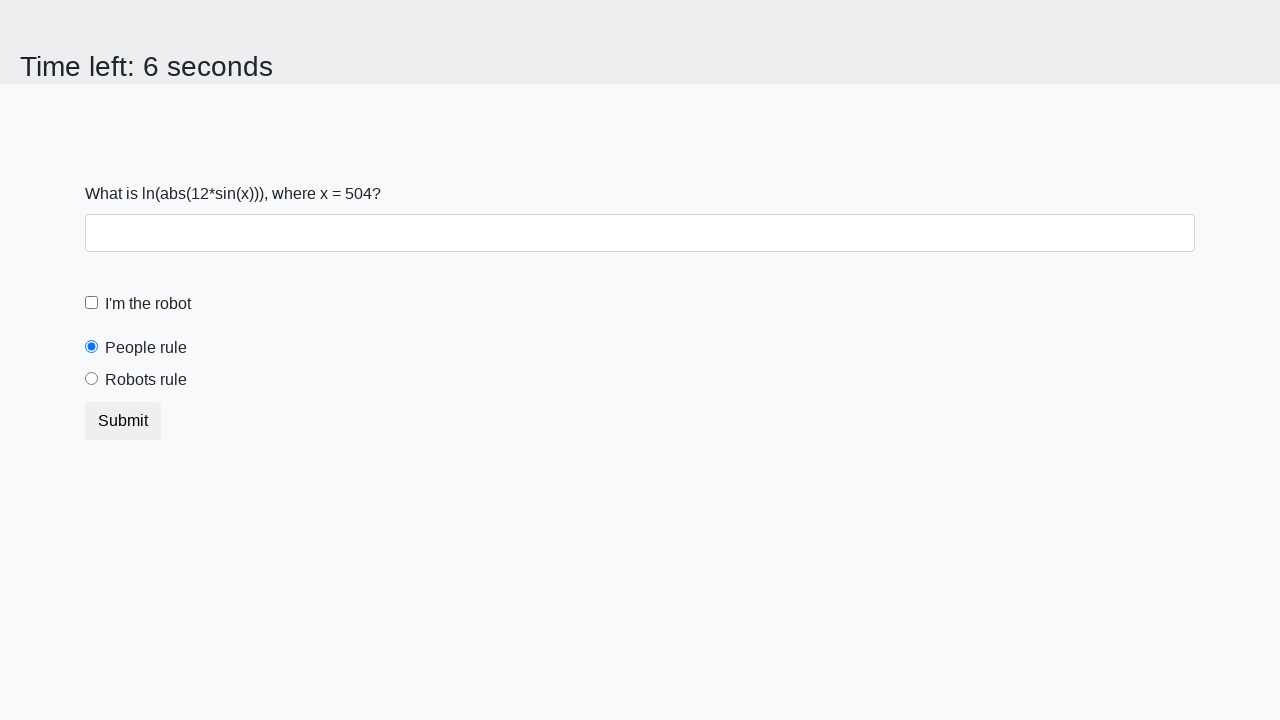

Filled the answer field with the calculated result on #answer
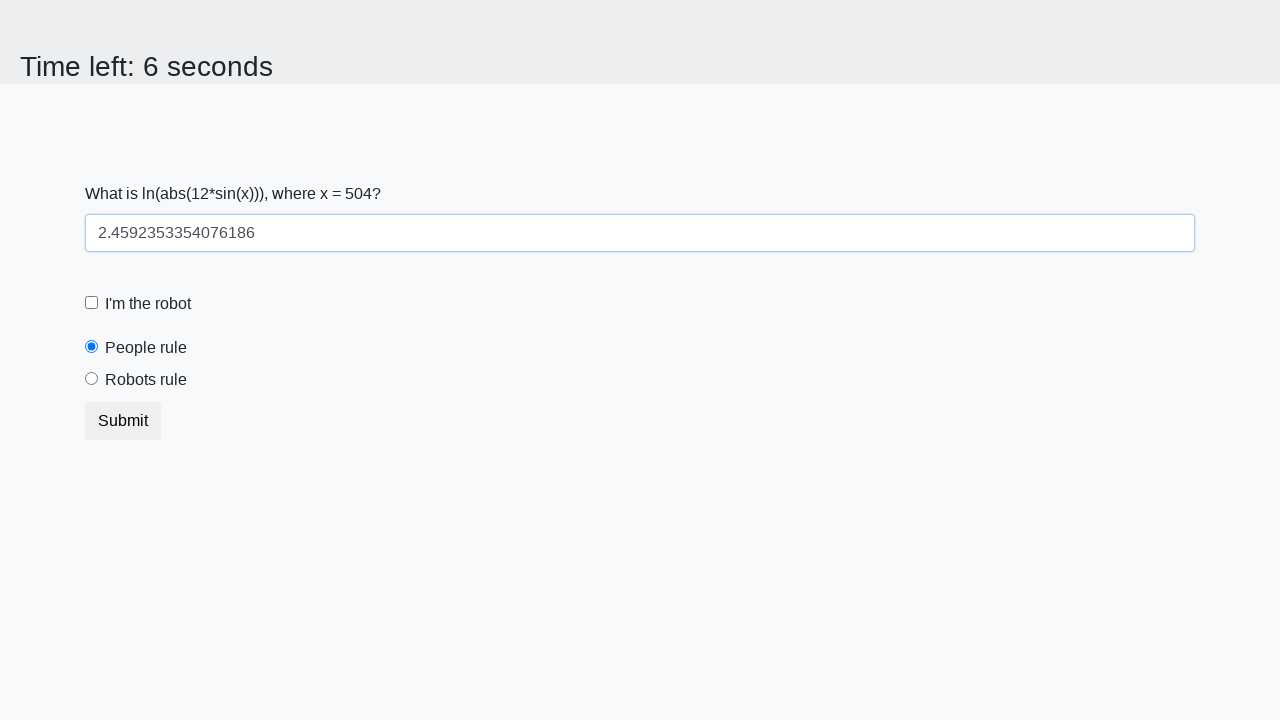

Clicked the robot checkbox at (148, 304) on [for="robotCheckbox"]
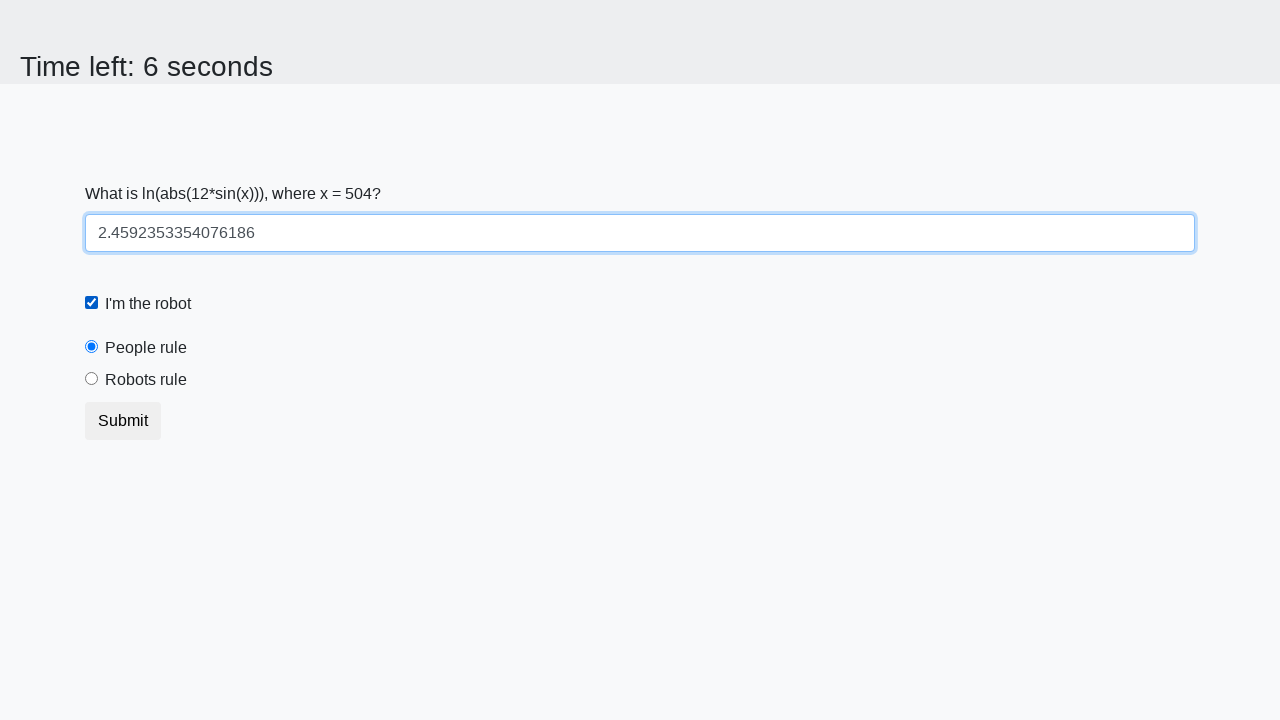

Selected the 'robots rule' radio button at (146, 380) on [for="robotsRule"]
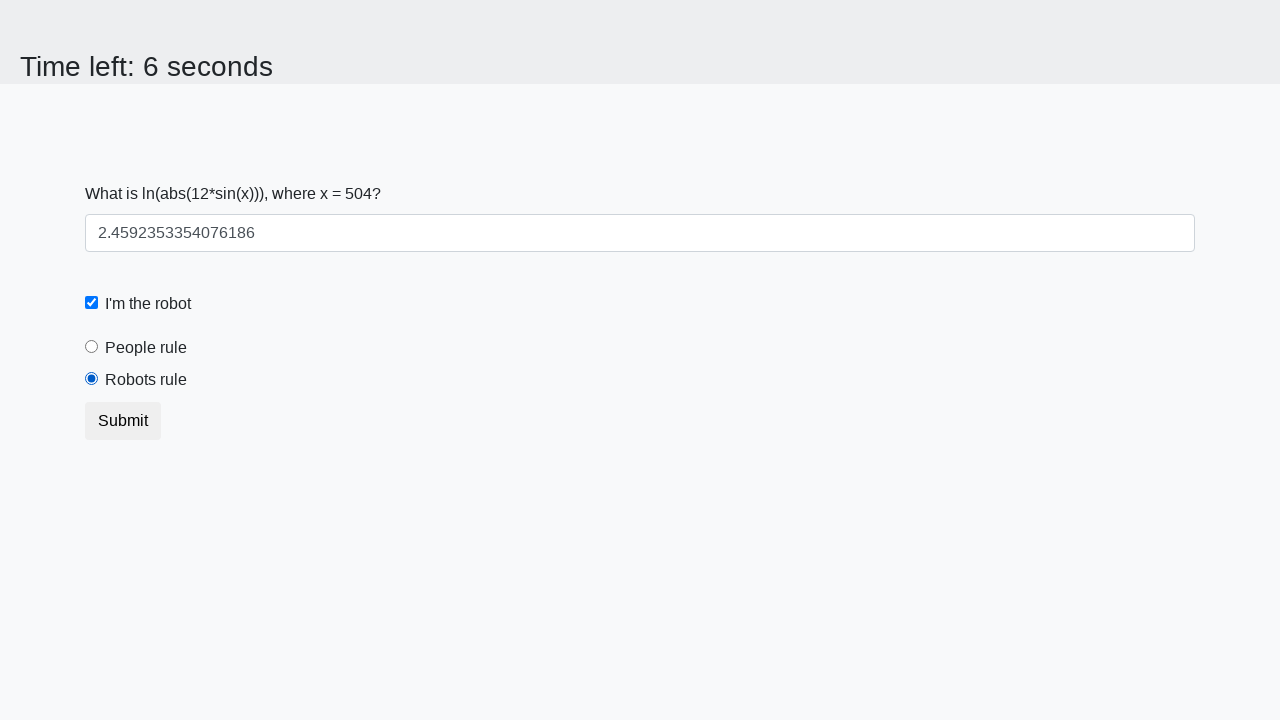

Clicked the submit button to complete the form at (123, 421) on button.btn
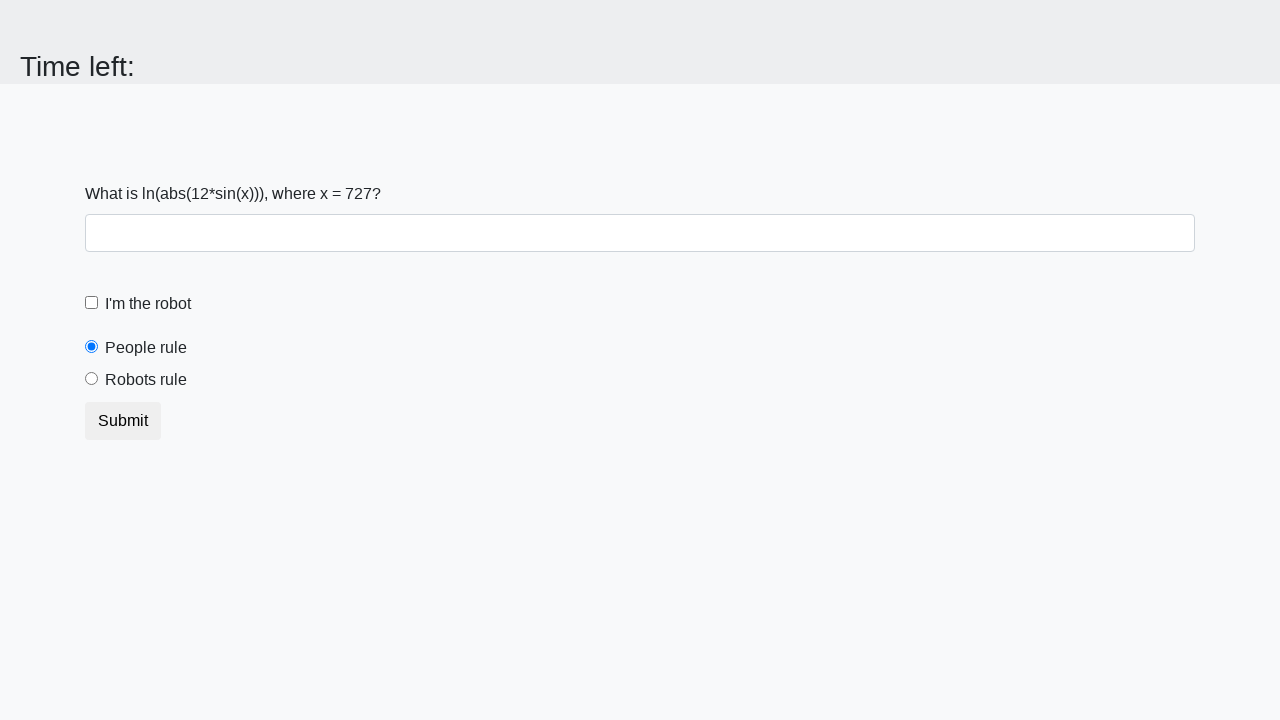

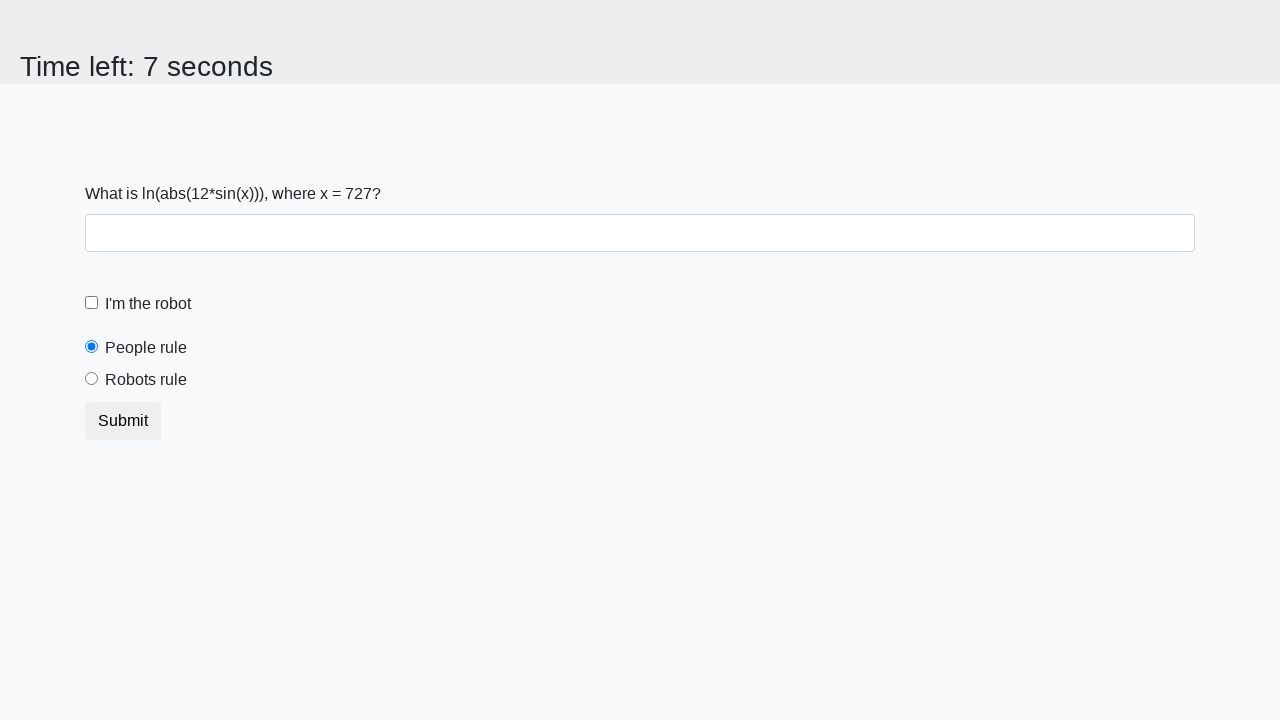